Tests enable and disable button functionality and enters text in an input field

Starting URL: https://codenboxautomationlab.com/practice/

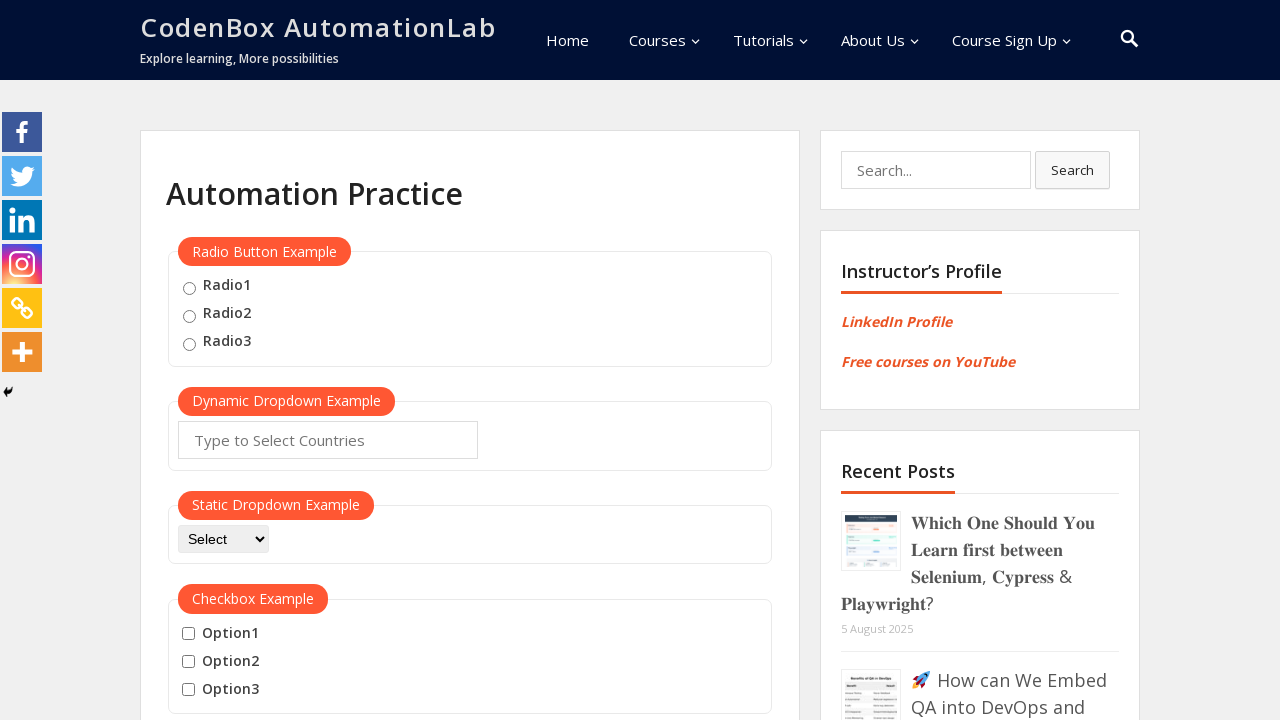

Scrolled down to the enable/disable button section
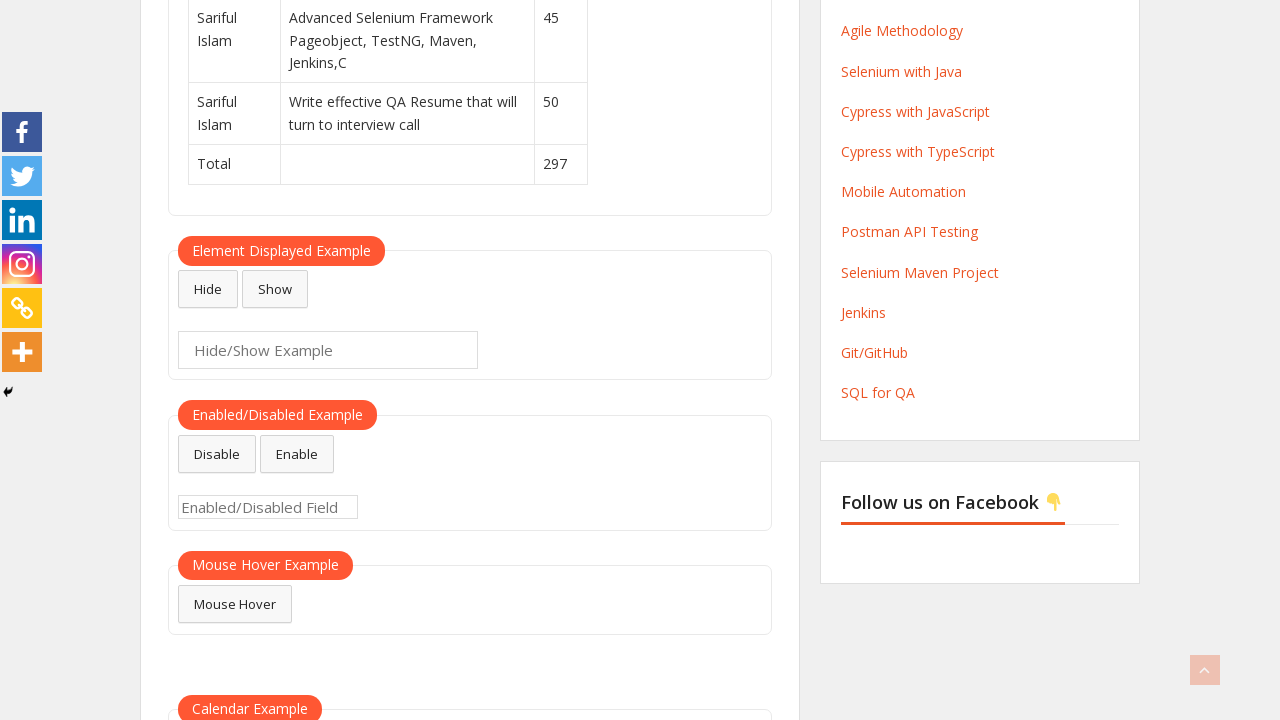

Clicked the disable button at (217, 454) on #disabled-button
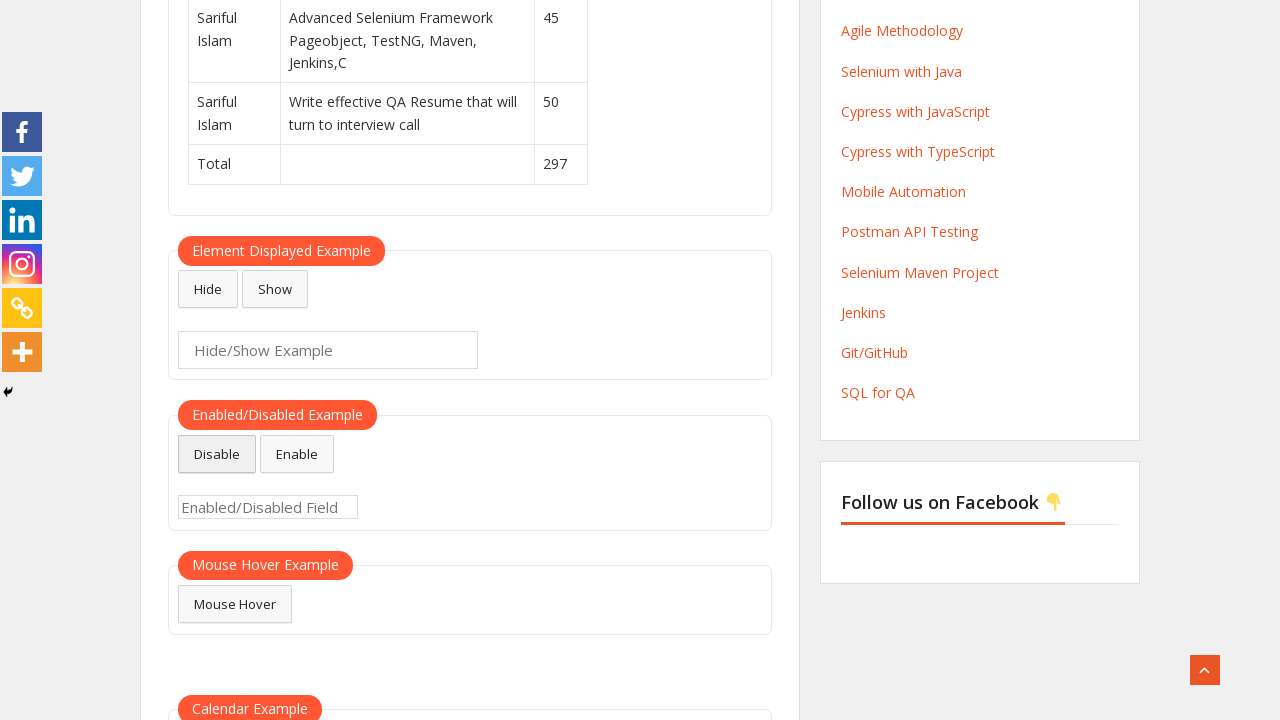

Clicked the enable button at (297, 454) on #enabled-button
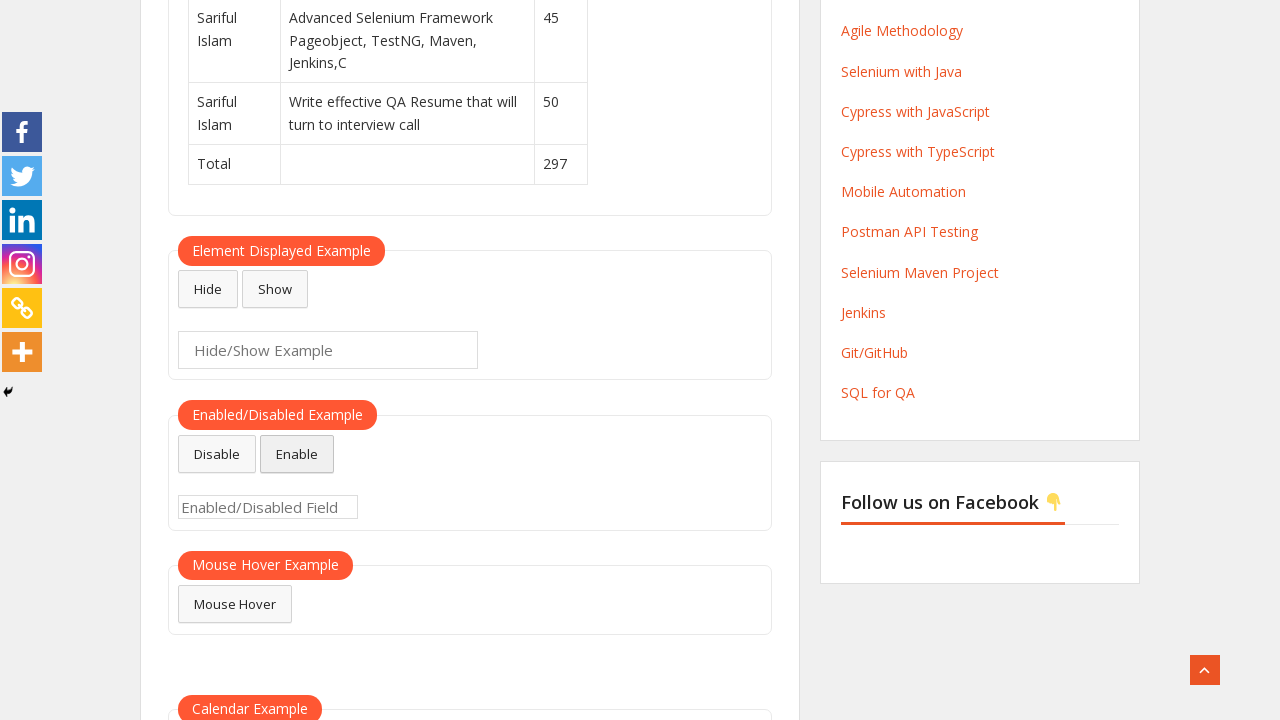

Entered 'TestText' in the enabled input field on #enabled-example-input
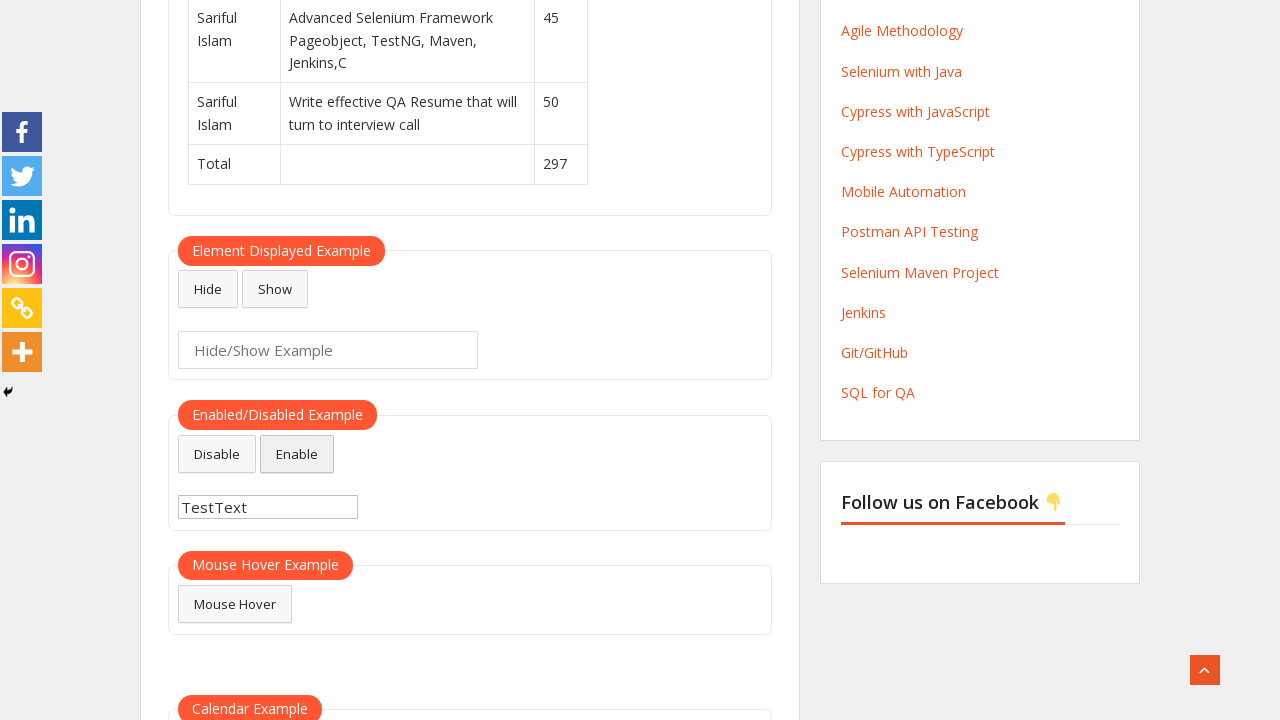

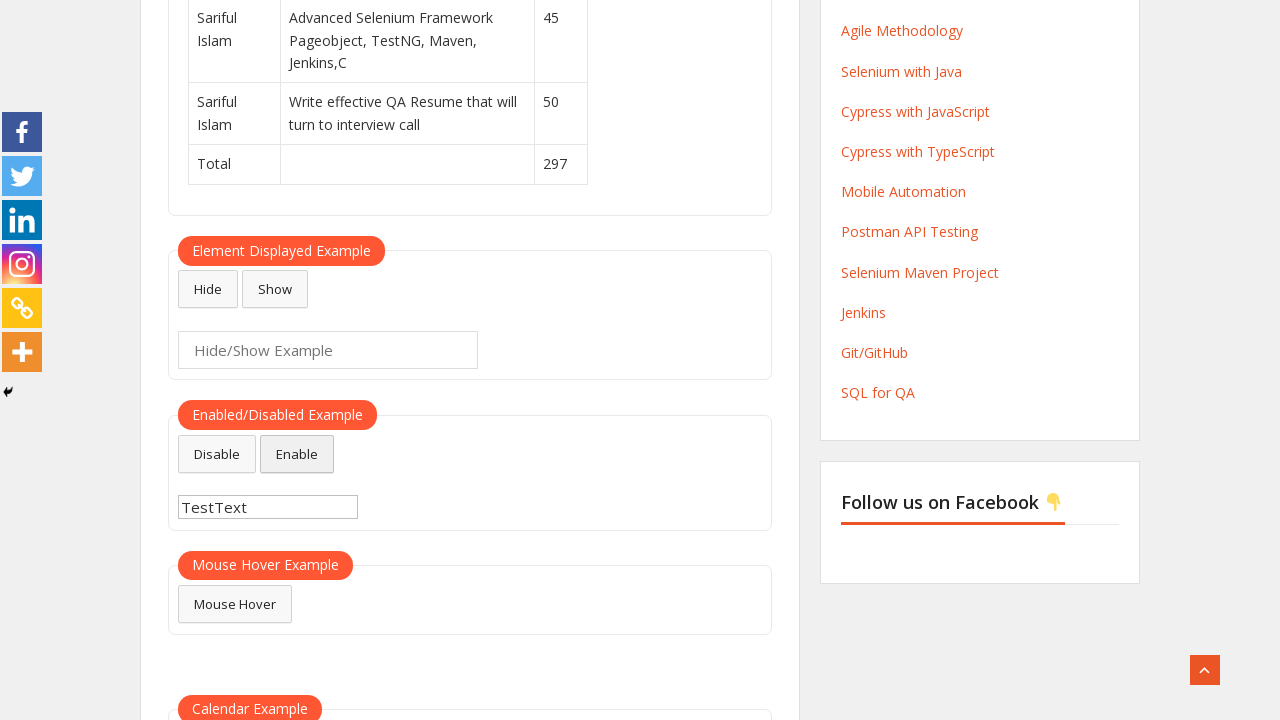